Tests alert handling by triggering an alert and accepting it

Starting URL: https://formy-project.herokuapp.com/switch-window

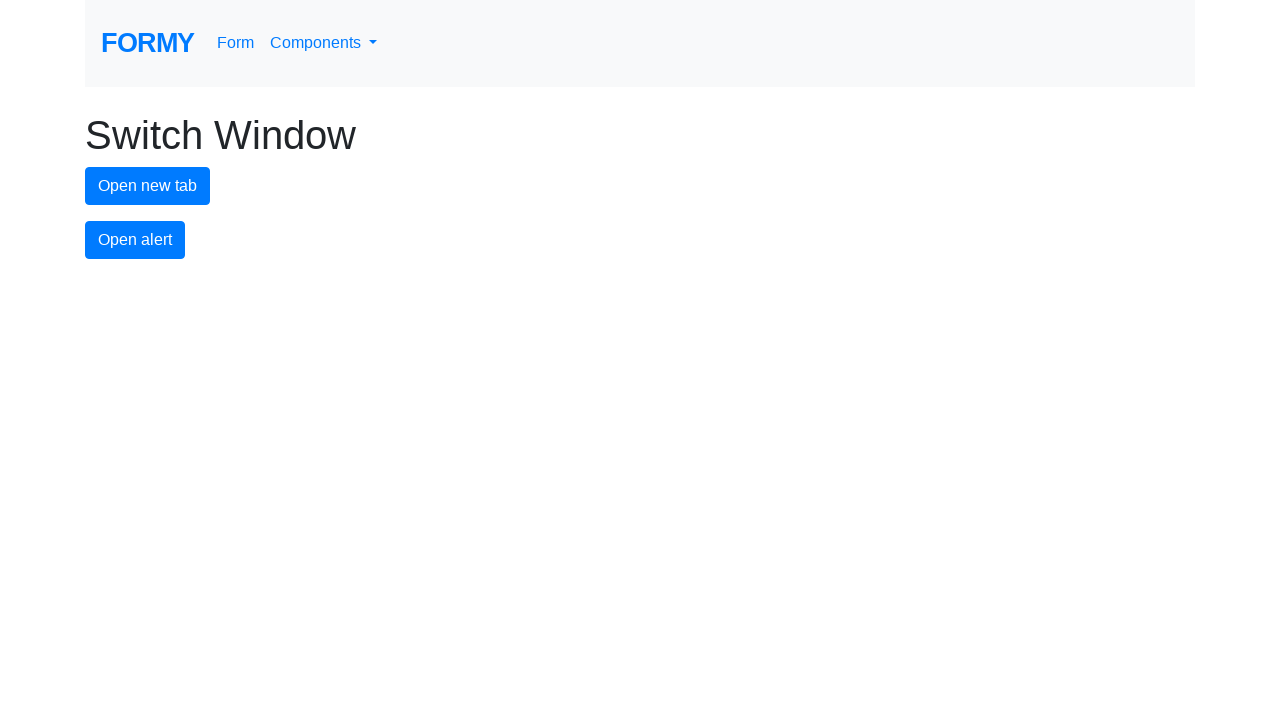

Set up dialog handler to automatically accept alerts
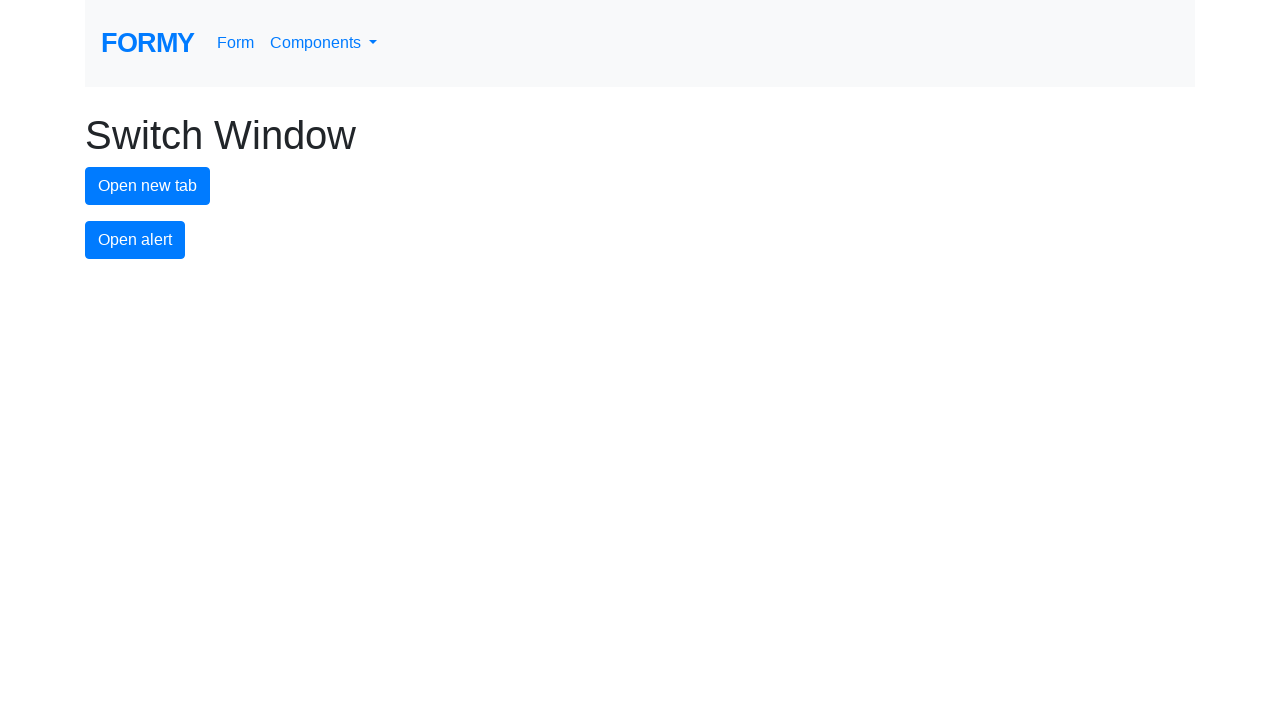

Clicked alert button to trigger alert at (135, 240) on #alert-button
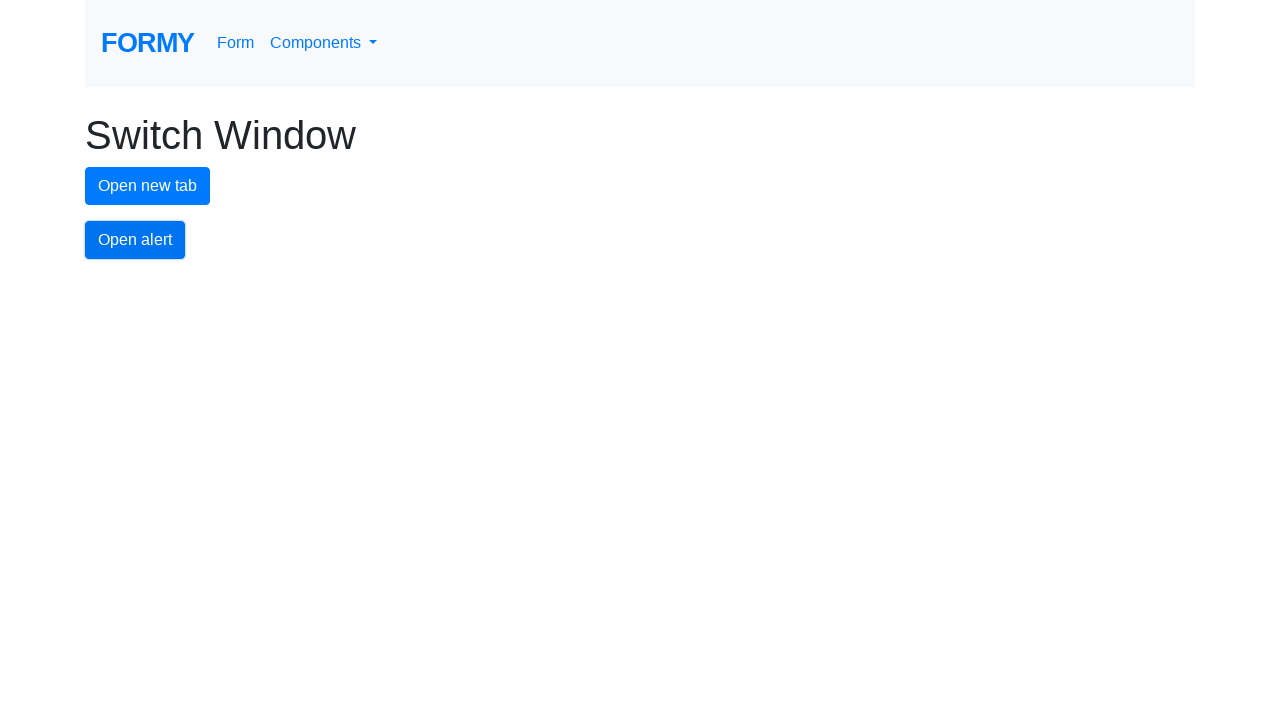

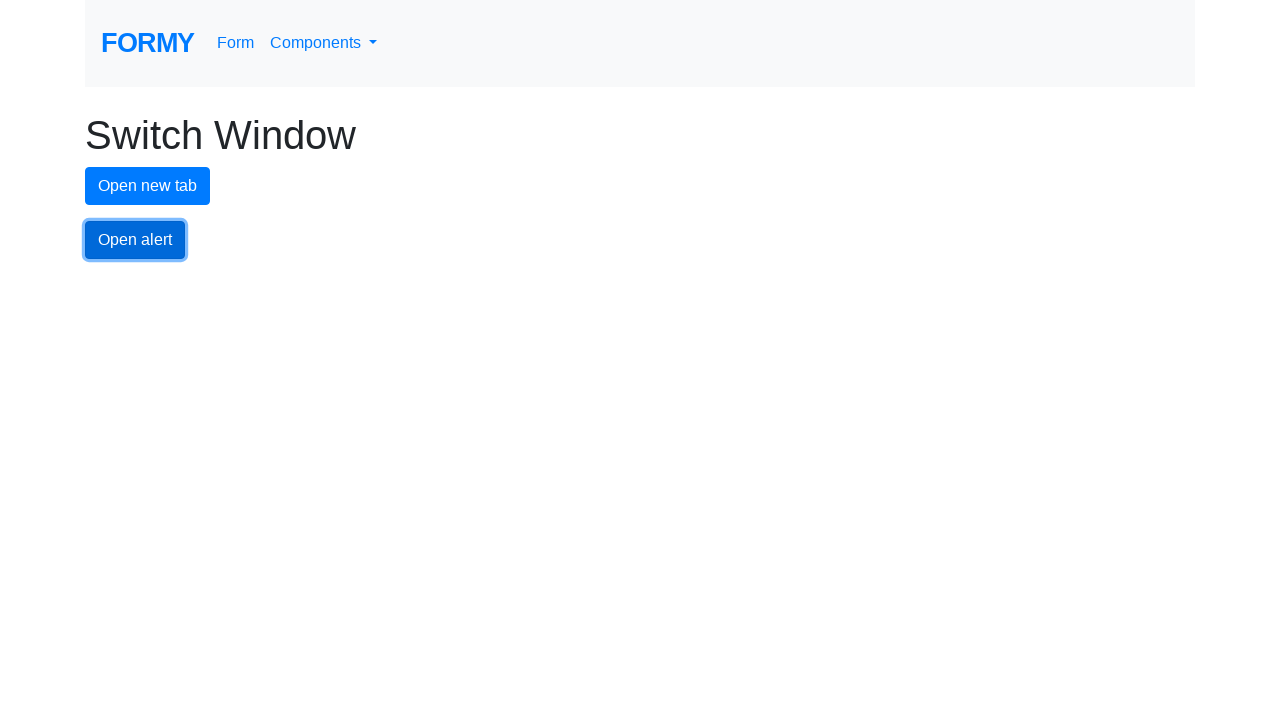